Tests that entering text instead of a number in the input field displays the correct error message "Please enter a number"

Starting URL: https://kristinek.github.io/site/tasks/enter_a_number

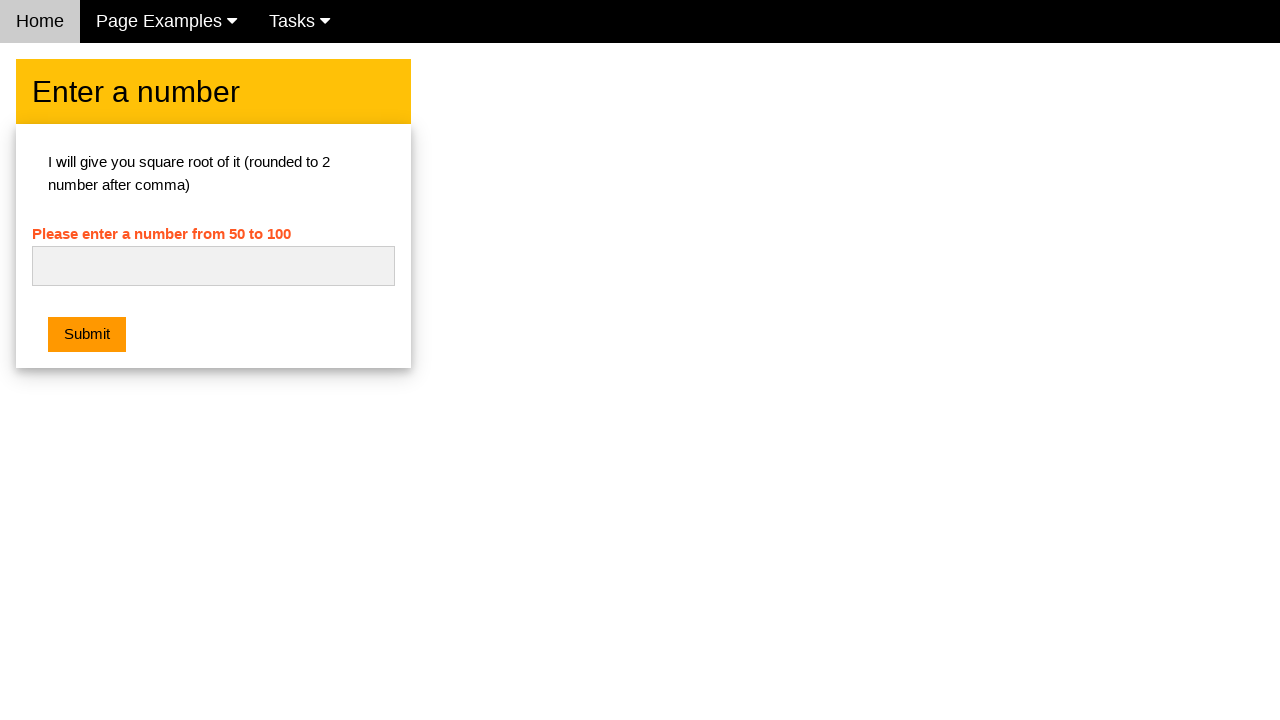

Navigated to enter a number task page
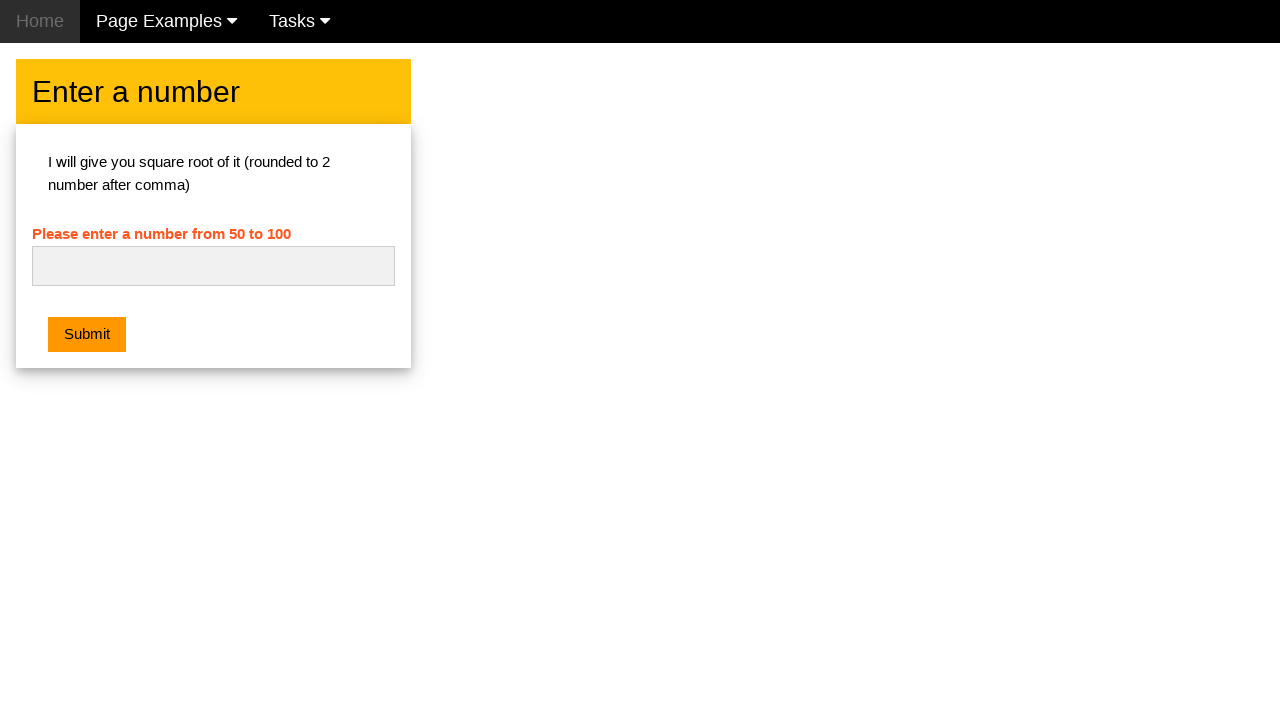

Entered text 'Kristine' in the number input field on #numb
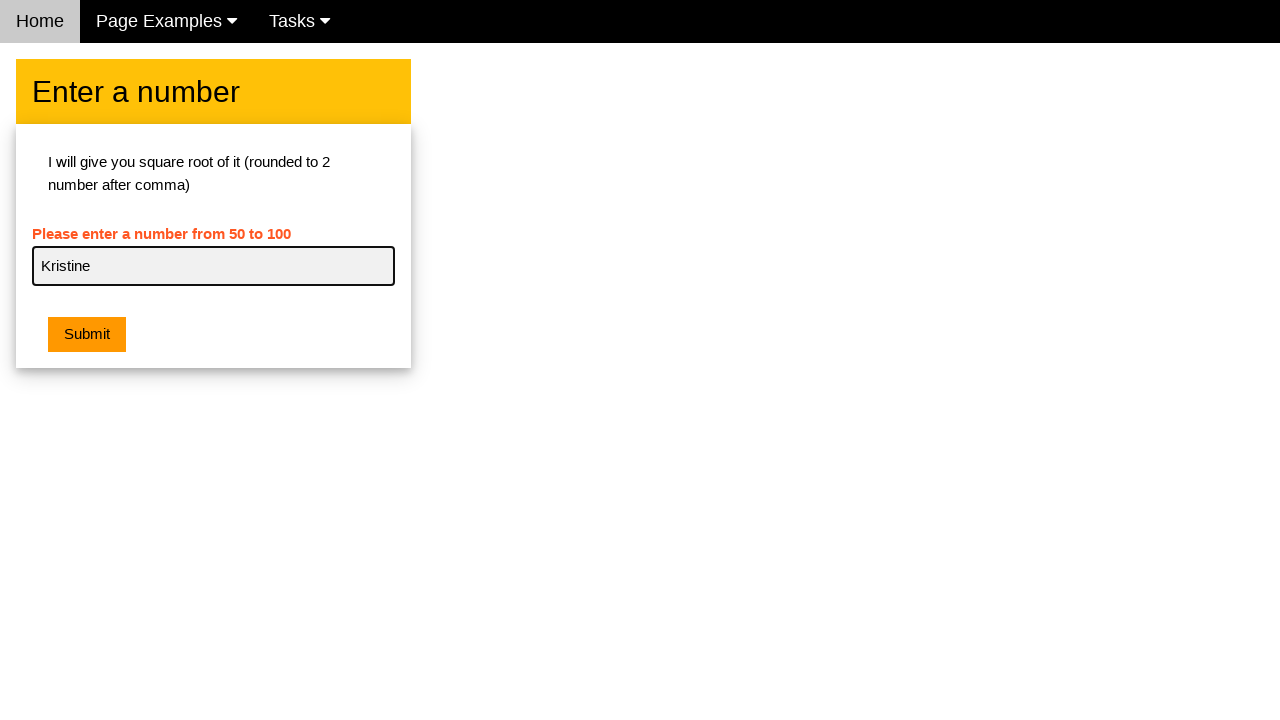

Clicked the submit button at (87, 335) on .w3-btn
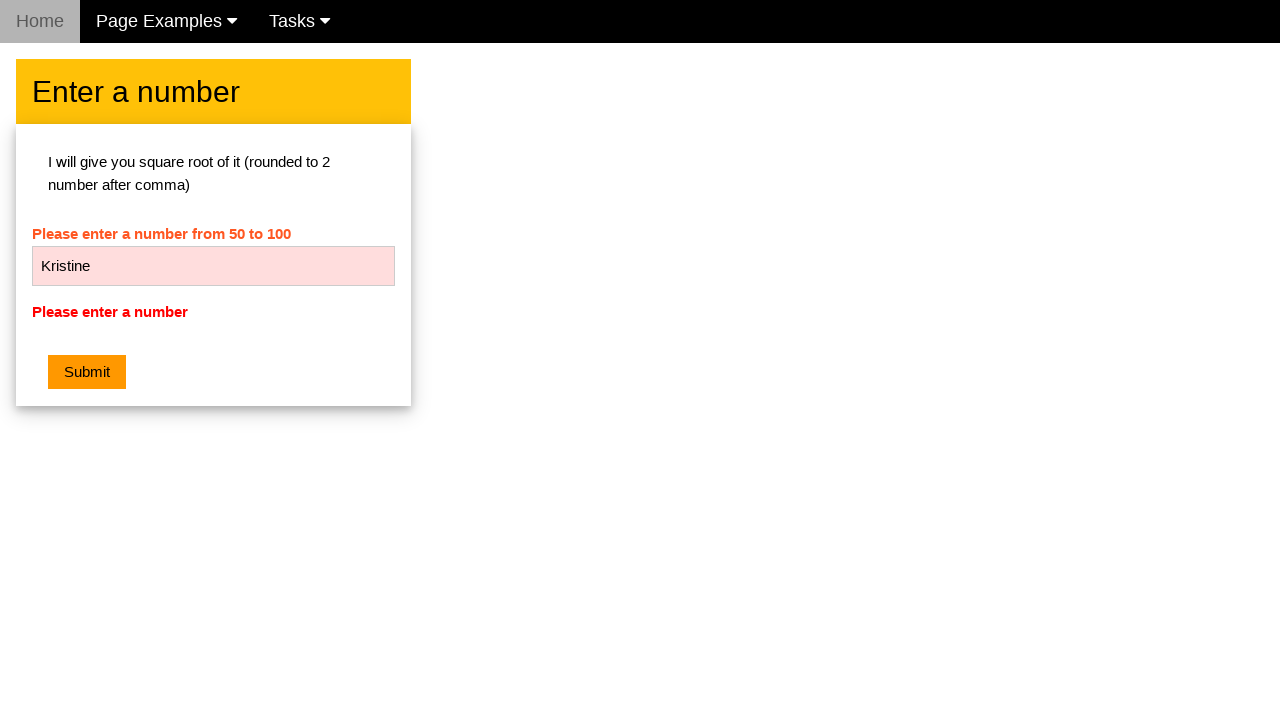

Retrieved error message text
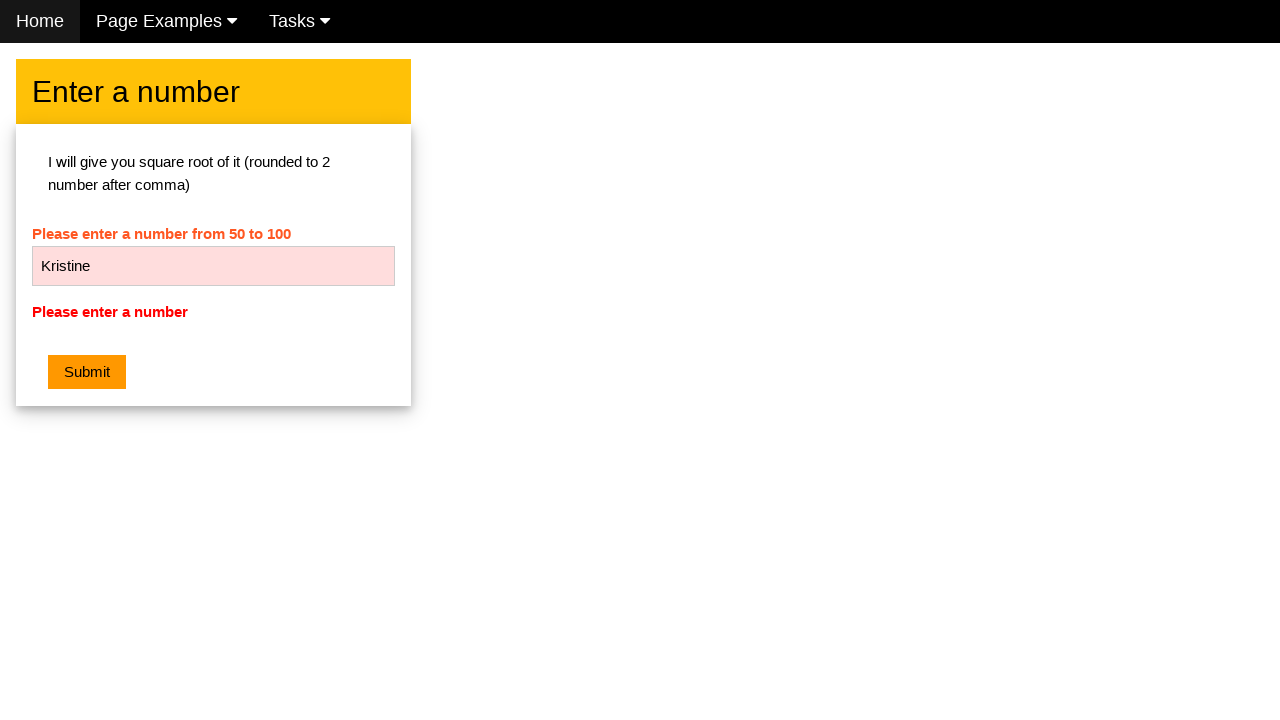

Verified error message is 'Please enter a number'
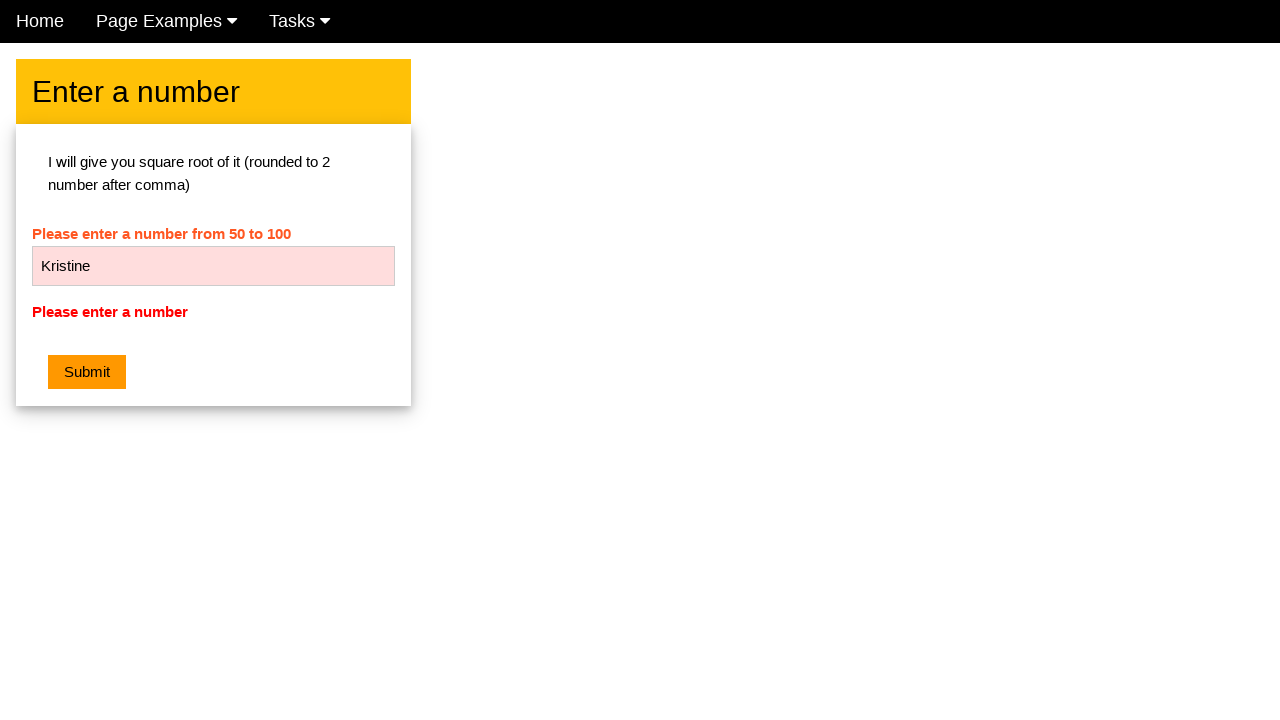

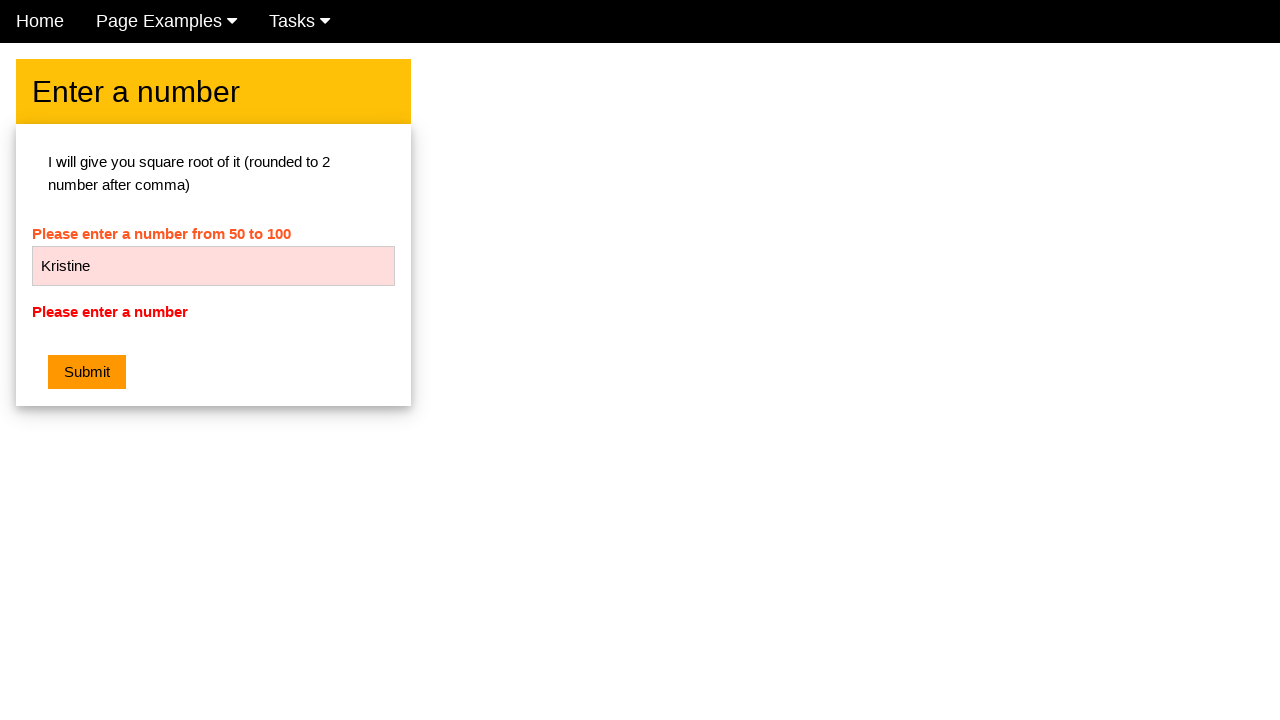